Tests dropdown select functionality by selecting an option from a dropdown menu using the Select class equivalent

Starting URL: https://demoqa.com/select-menu

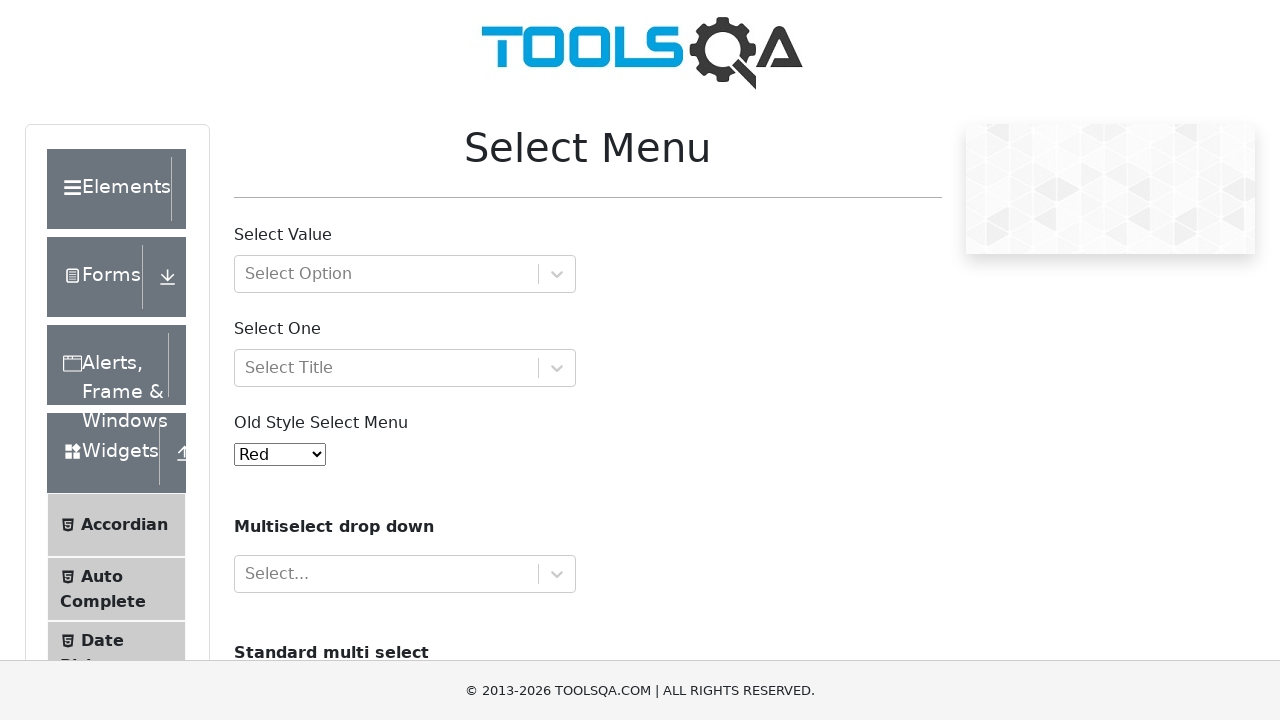

Selected option with value '6' from the old select menu dropdown on select#oldSelectMenu
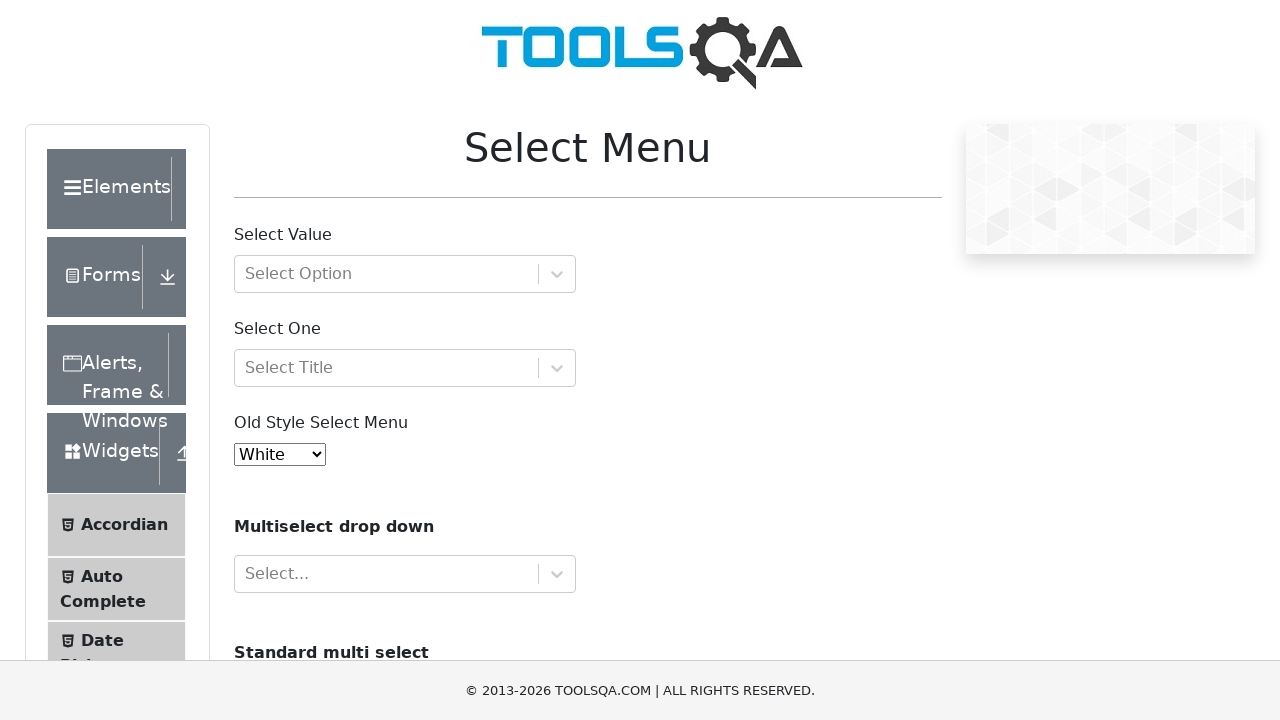

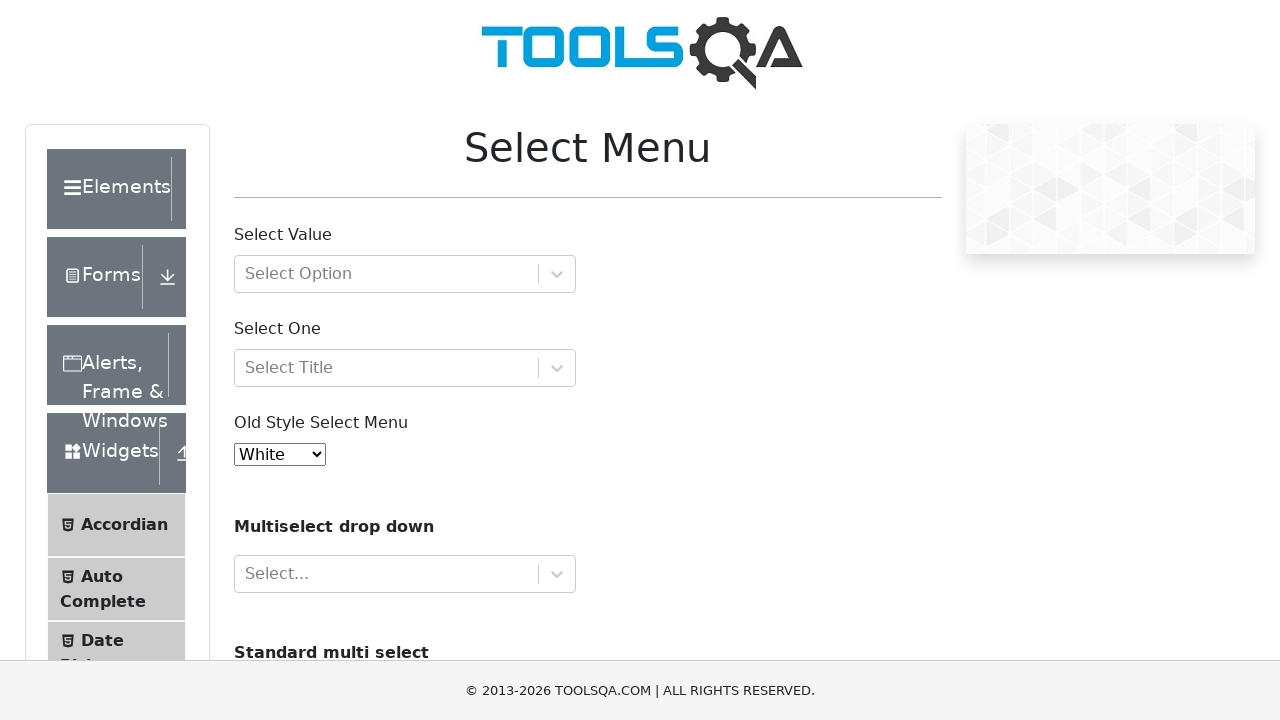